Tests dynamic control functionality by verifying a textbox is initially disabled, then clicking Enable button and confirming it becomes enabled with success message

Starting URL: https://the-internet.herokuapp.com/dynamic_controls

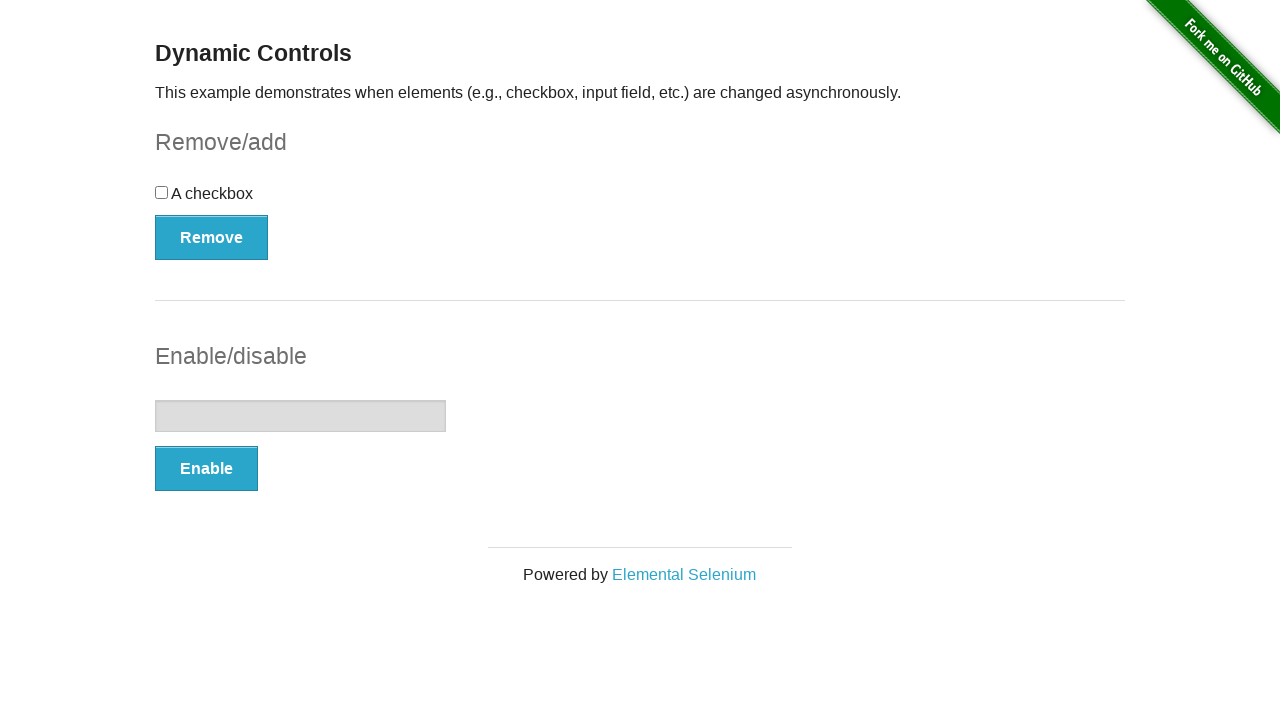

Located textbox element
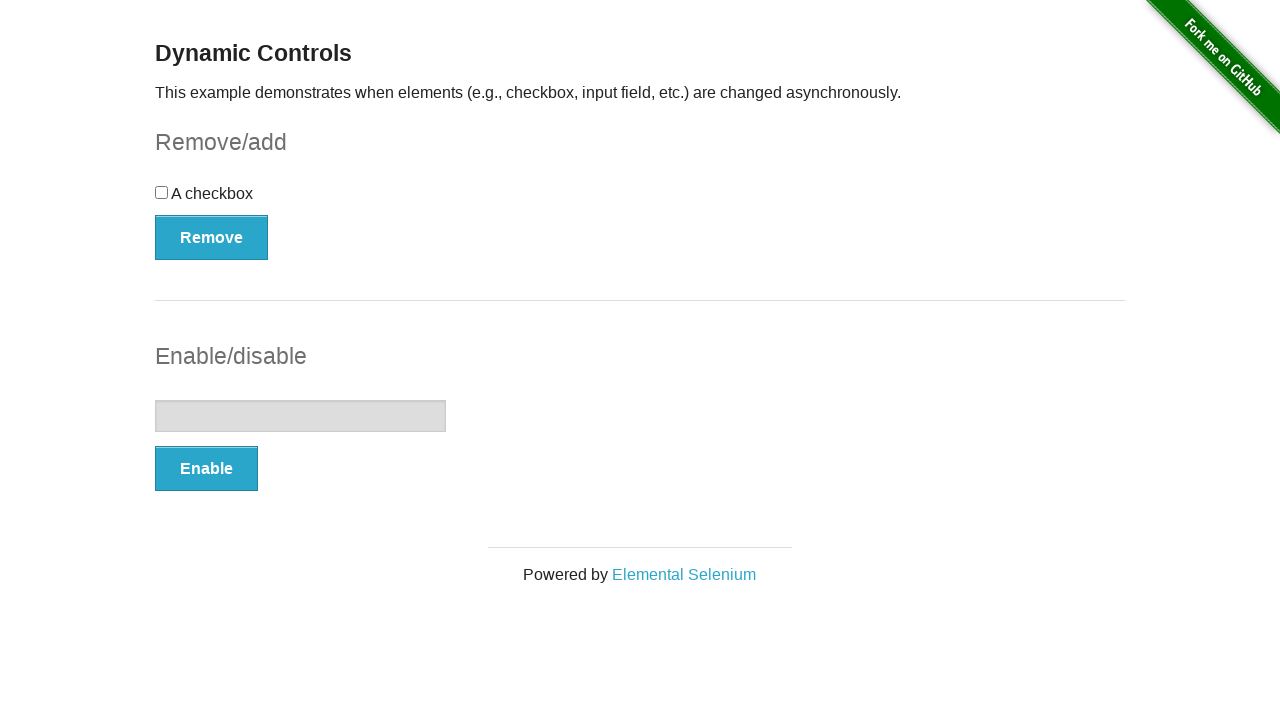

Verified textbox is initially disabled
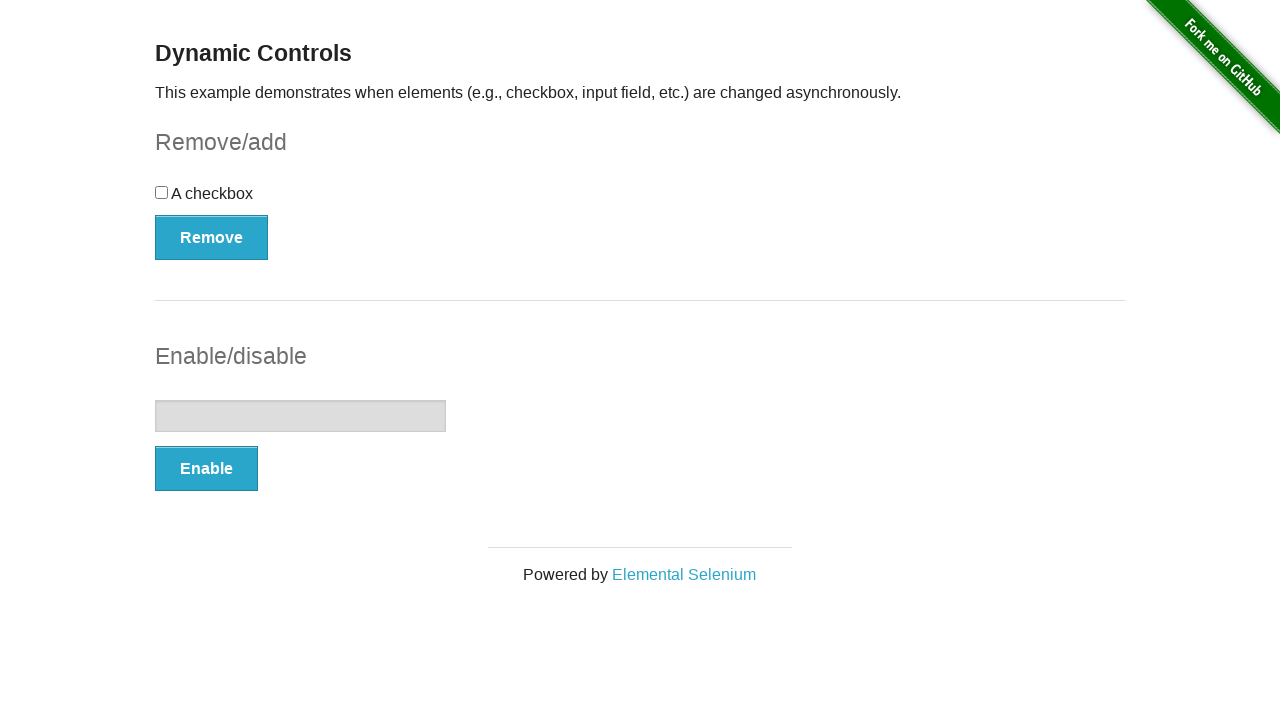

Clicked Enable button at (206, 469) on (//button[@type='button'])[2]
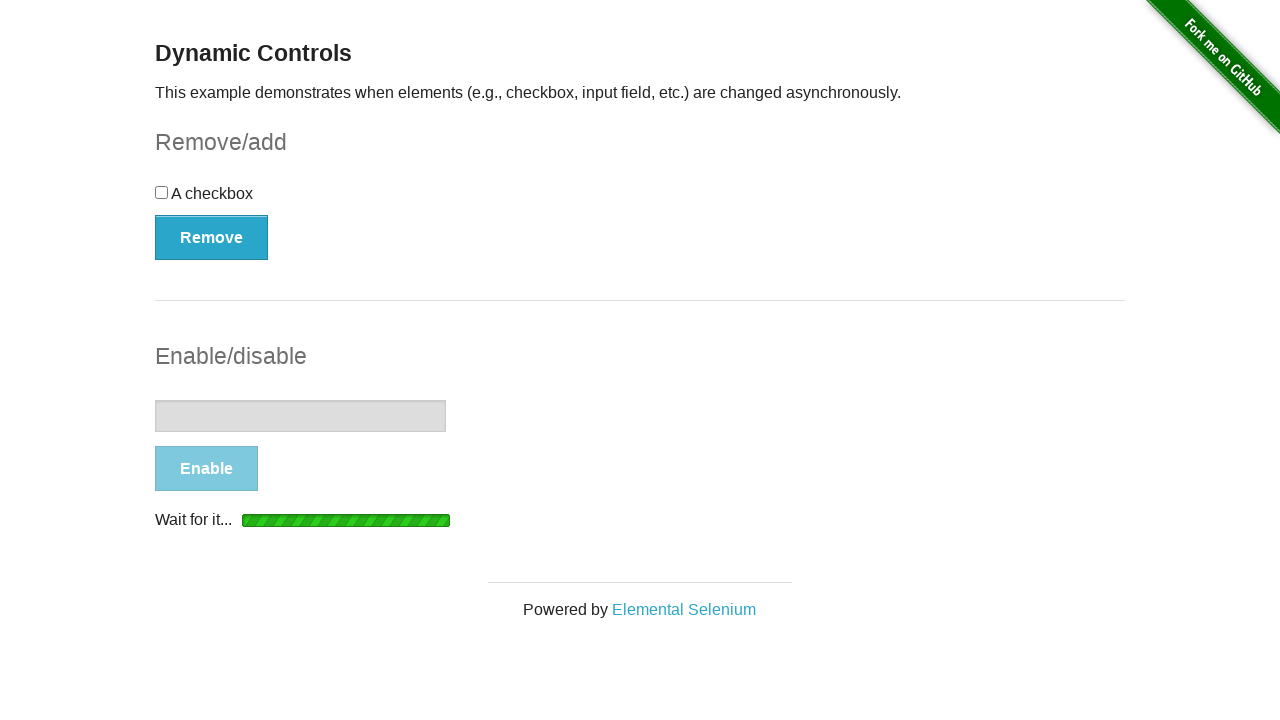

Waited for textbox to become enabled
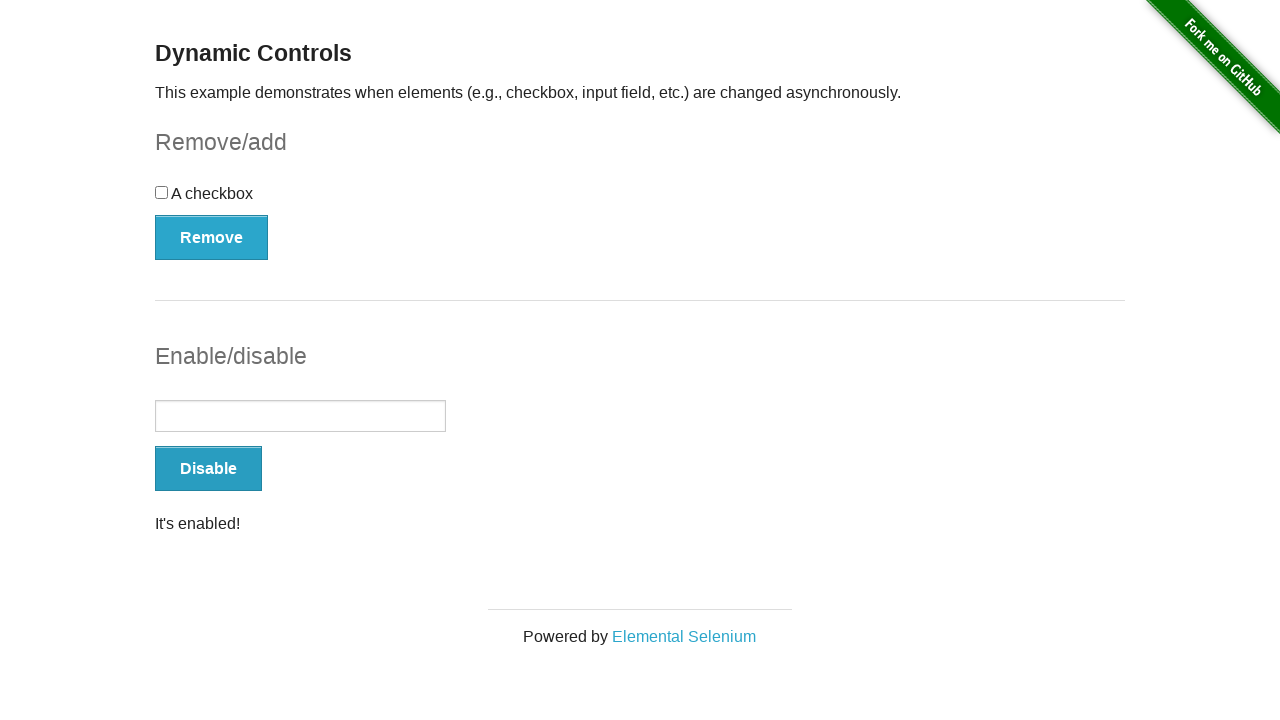

Located success message element
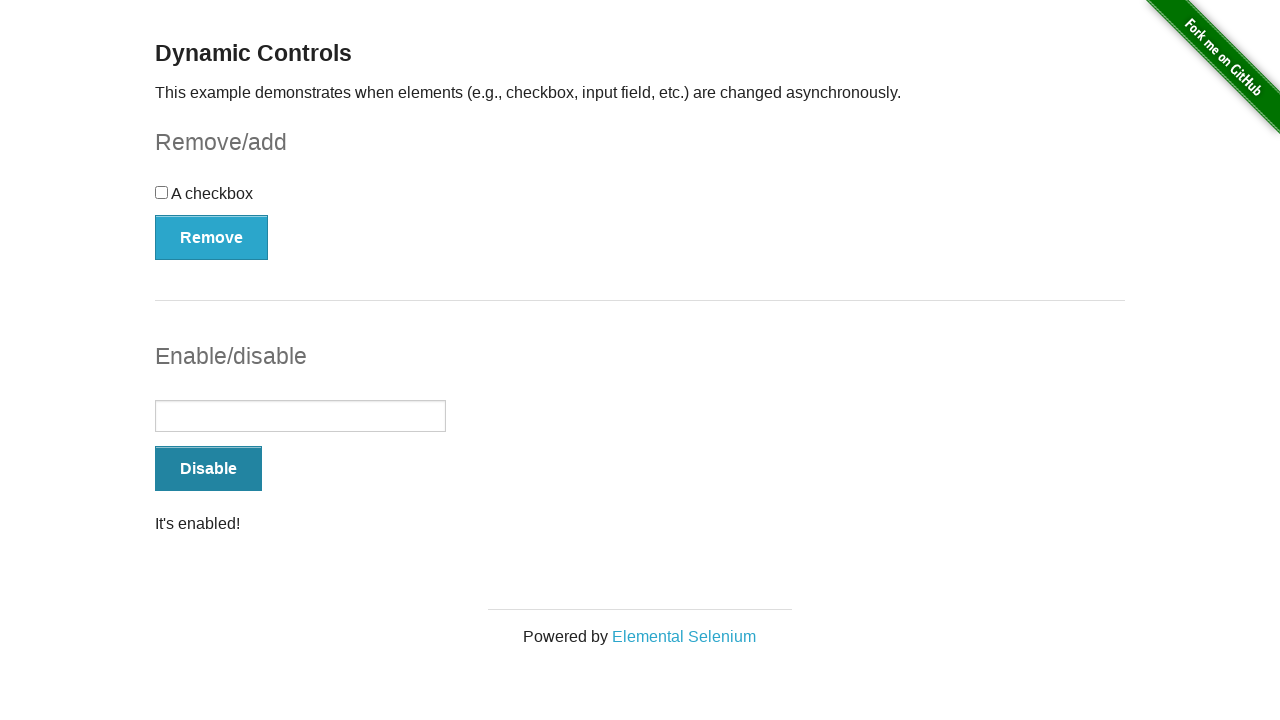

Verified success message 'It's enabled!' is visible
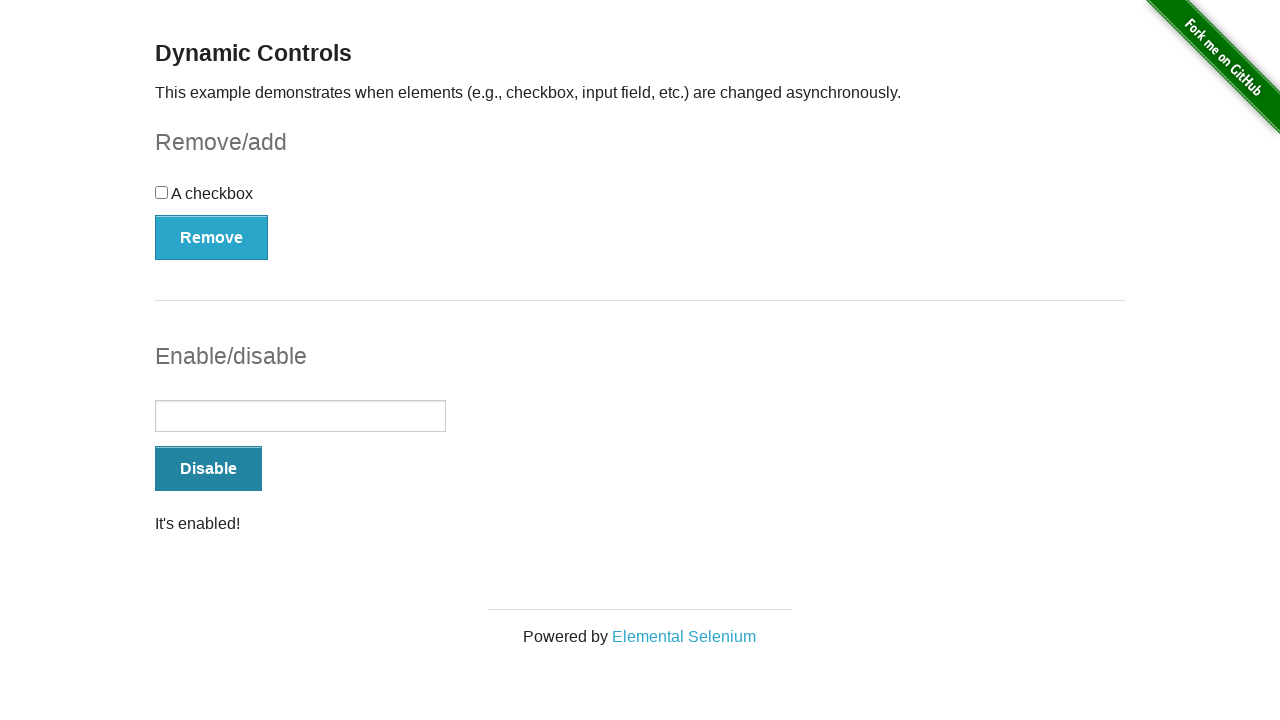

Verified textbox is now enabled
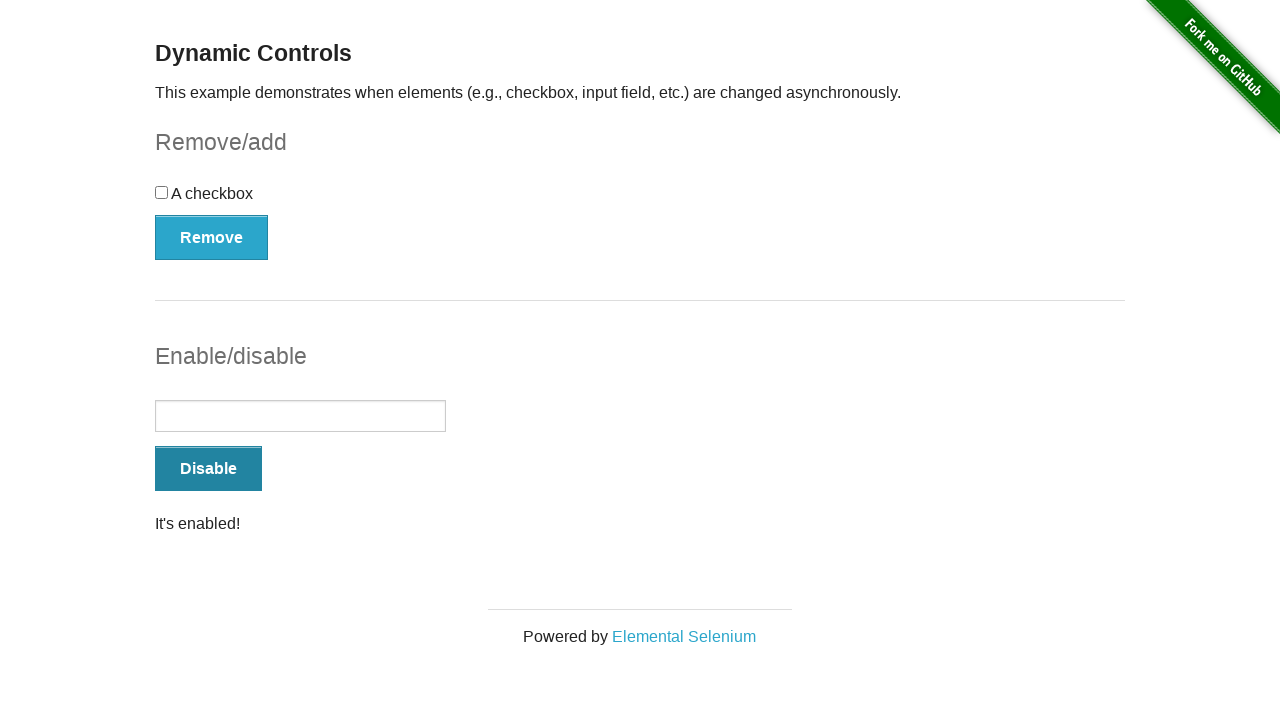

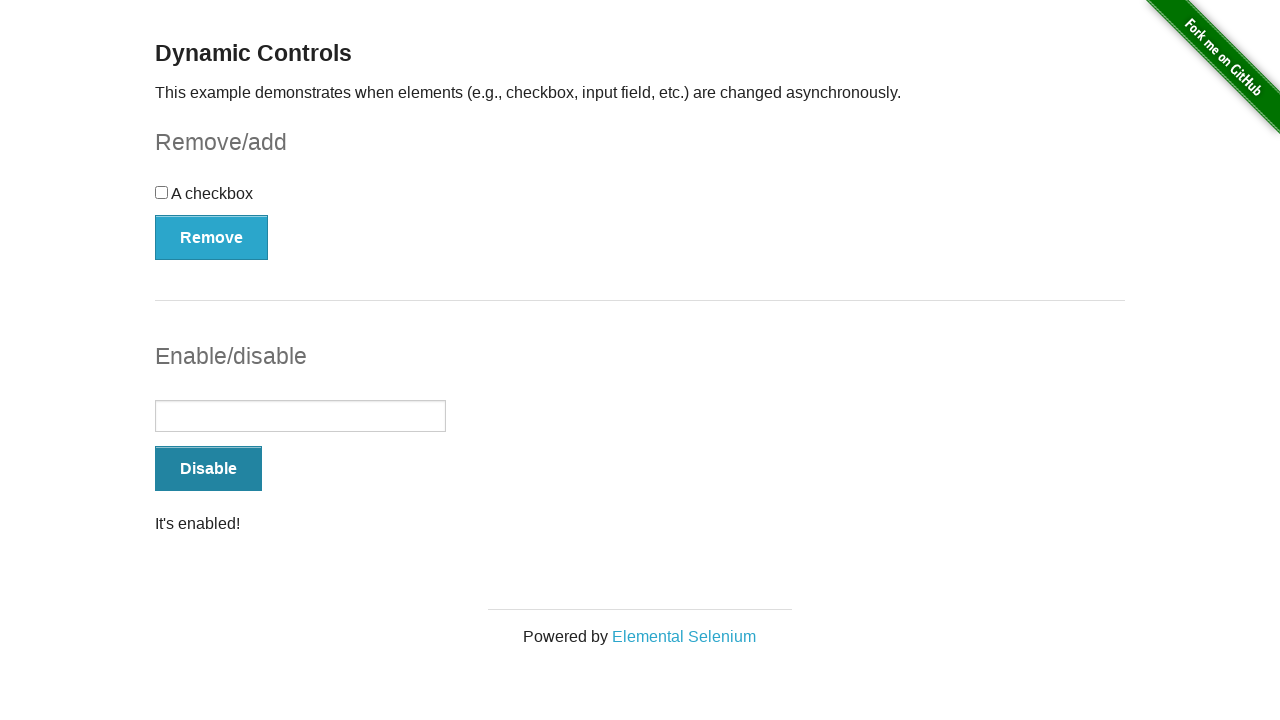